Navigates to demoblaze.com and verifies that the page title contains "STORE"

Starting URL: http://demoblaze.com

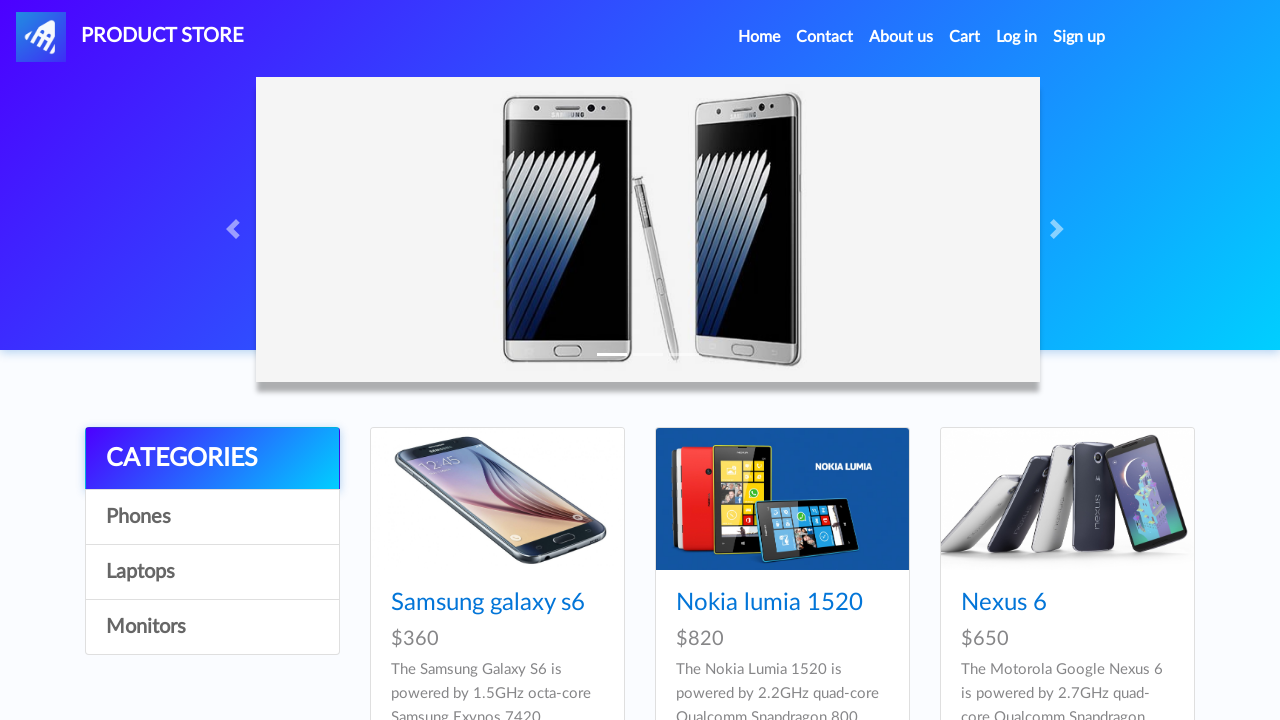

Retrieved page title
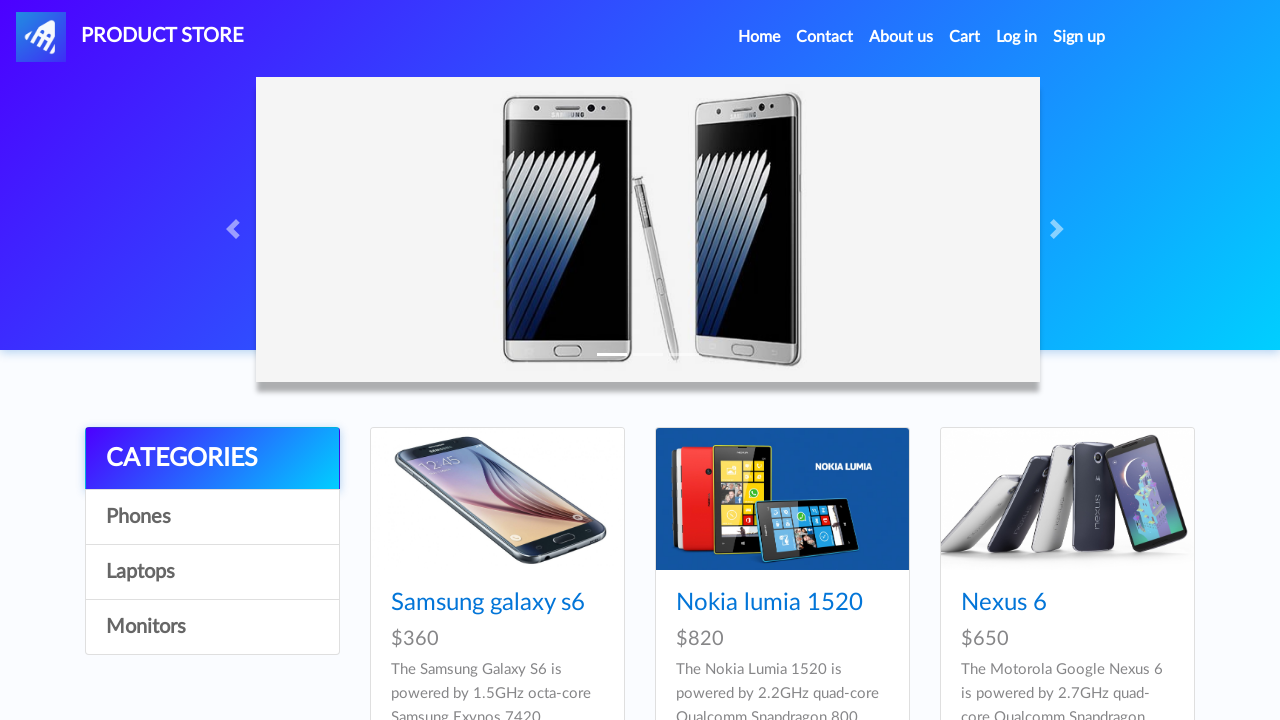

Set expected title to 'STORE'
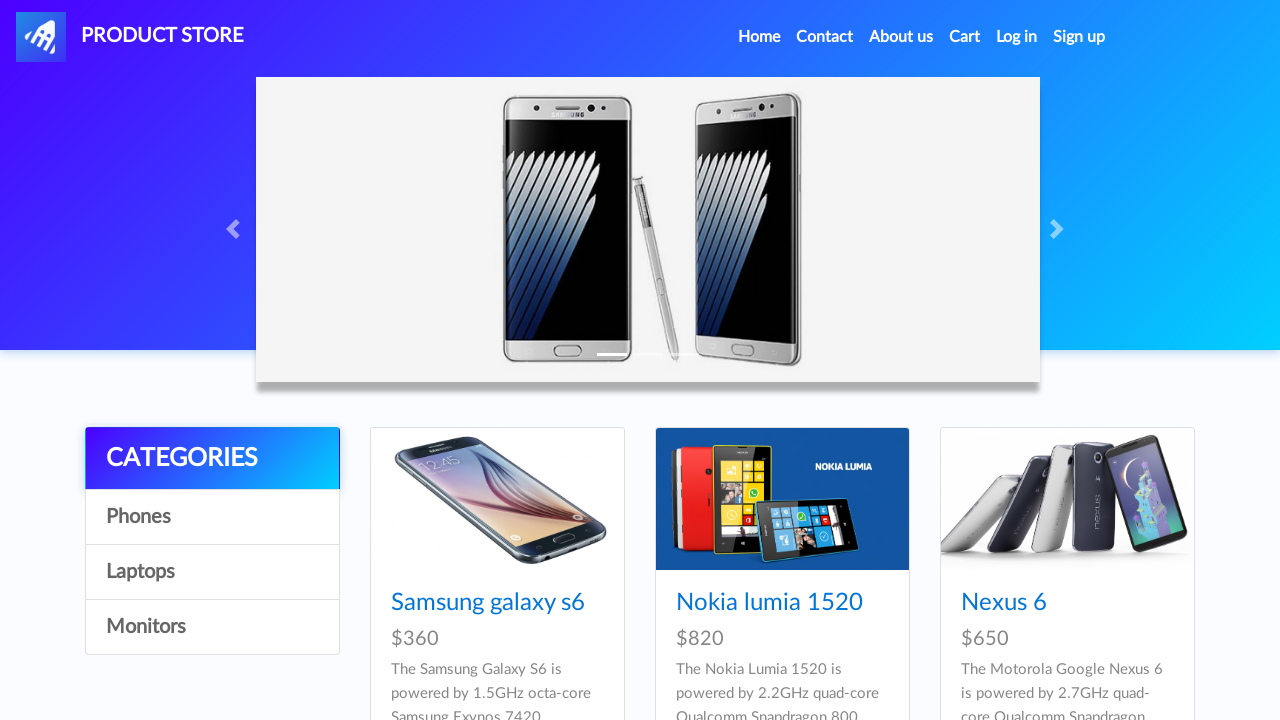

Verified page title contains 'STORE' - test passed
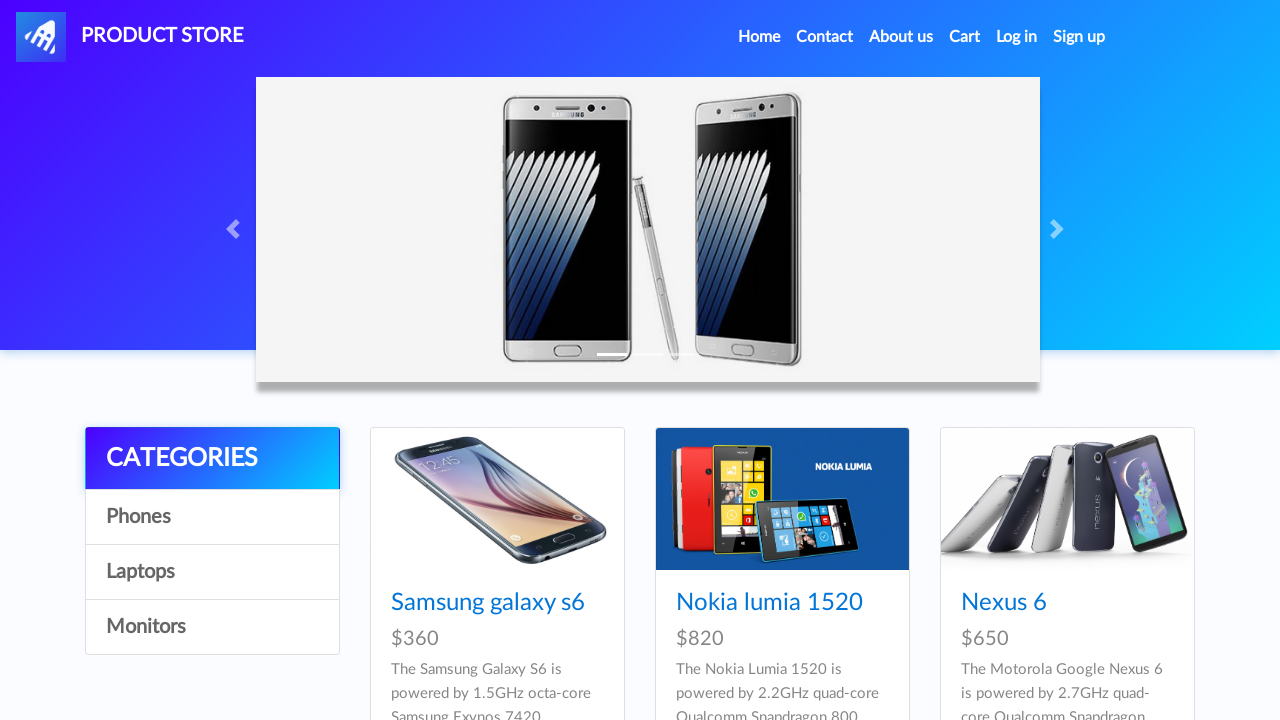

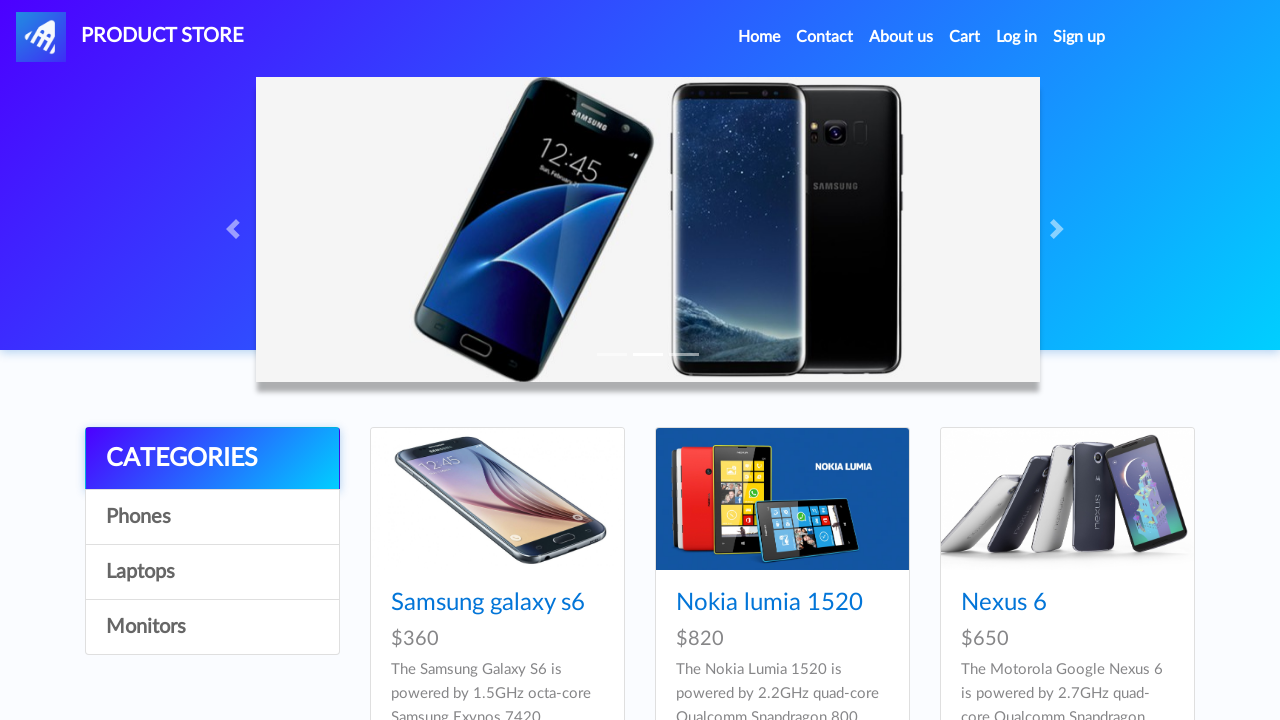